Tests the enrollment form on ToolsQA Selenium training page by filling in personal details including first name, last name, email, mobile number, city, and a message.

Starting URL: https://toolsqa.com/selenium-training?q=banner#enroll-form

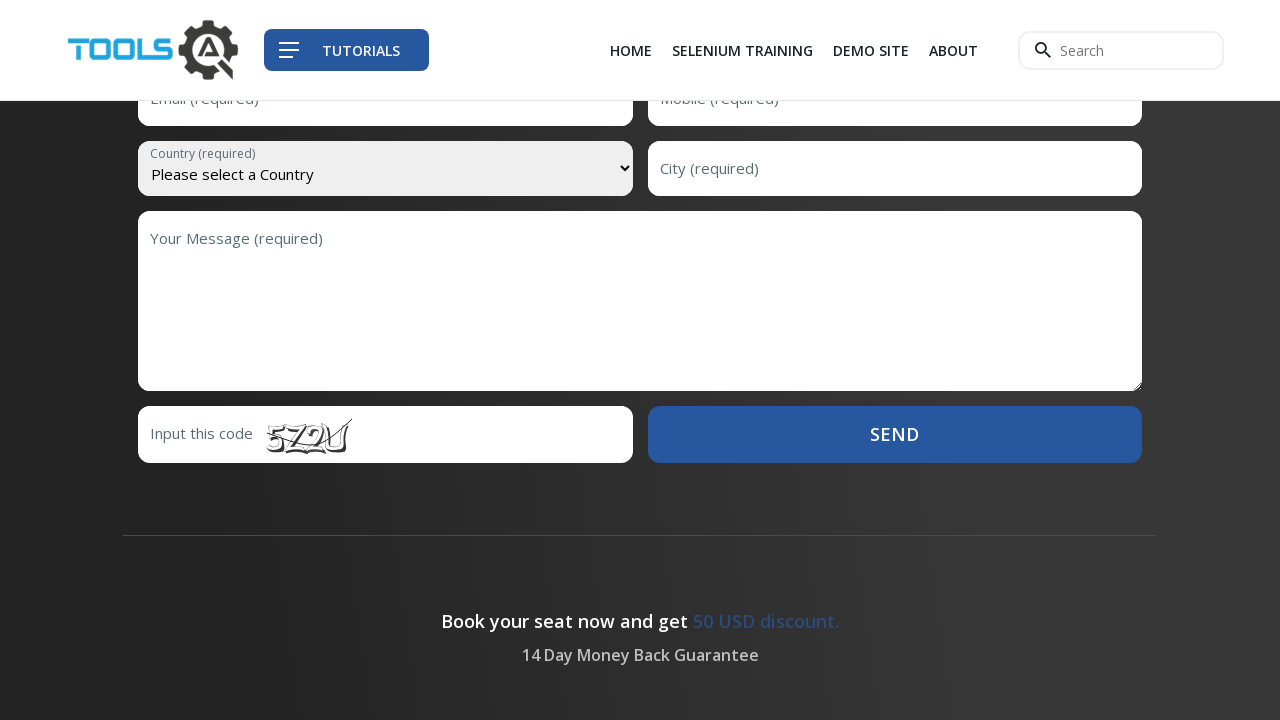

Filled first name field with 'MarcusWilson' on input#first-name
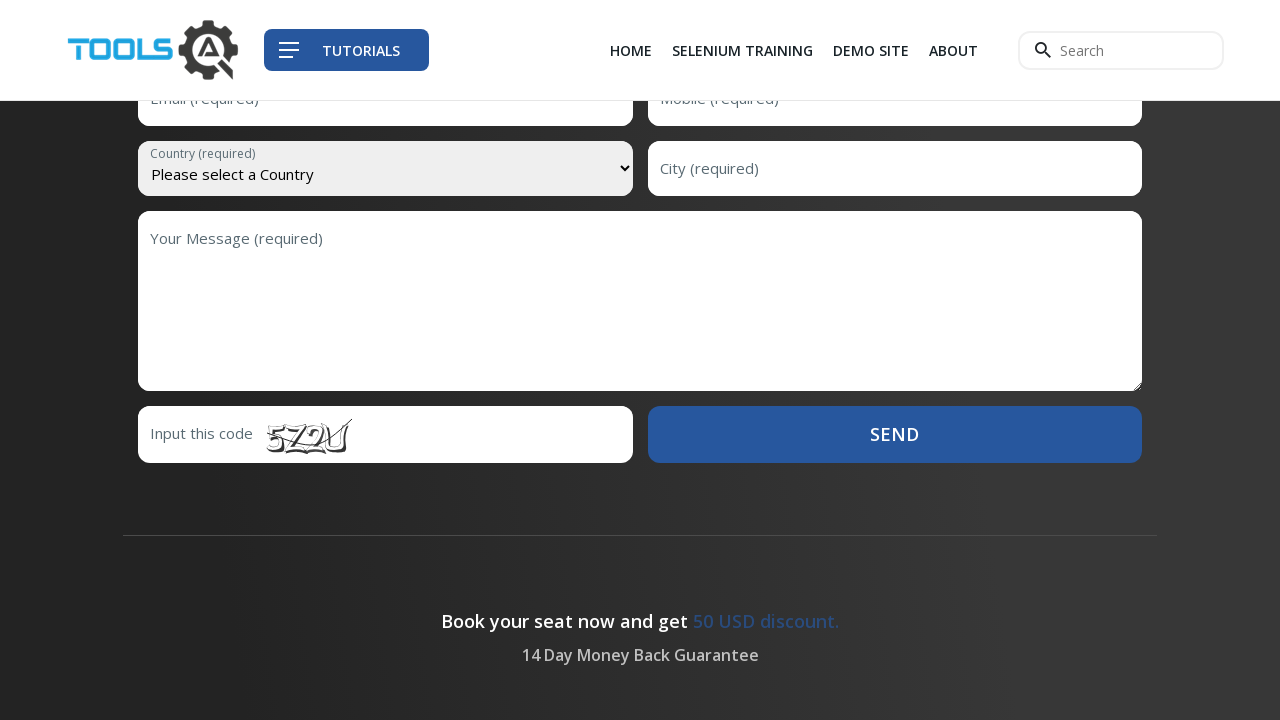

Filled last name field with 'Henderson' on input#last-name
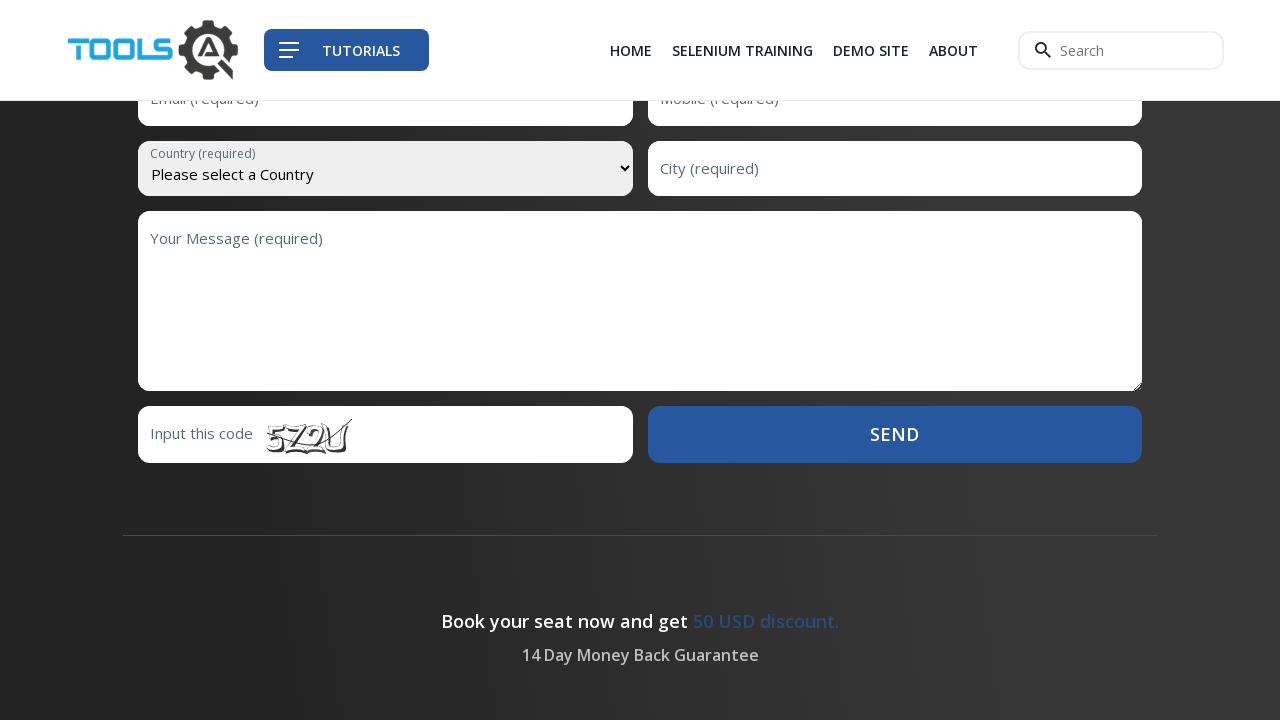

Filled email field with 'marcus.wilson@testmail.com' on input#email
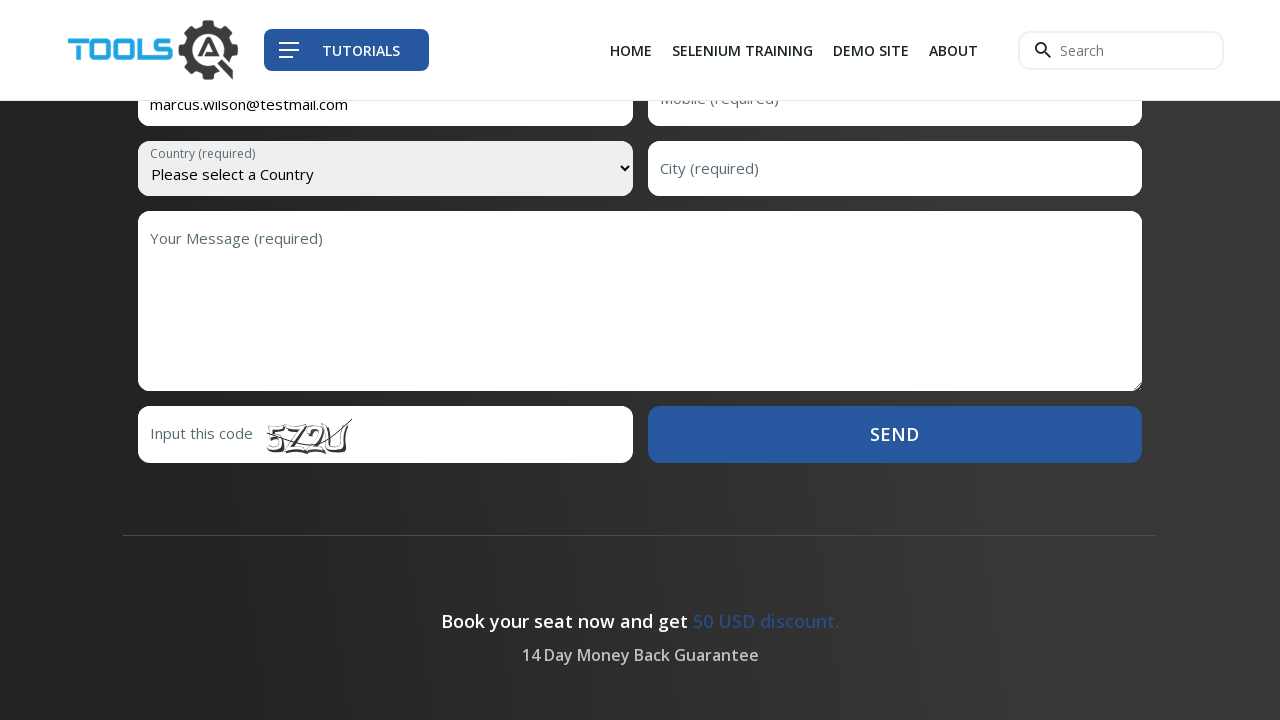

Filled mobile number field with '5551234567' on input#mobile
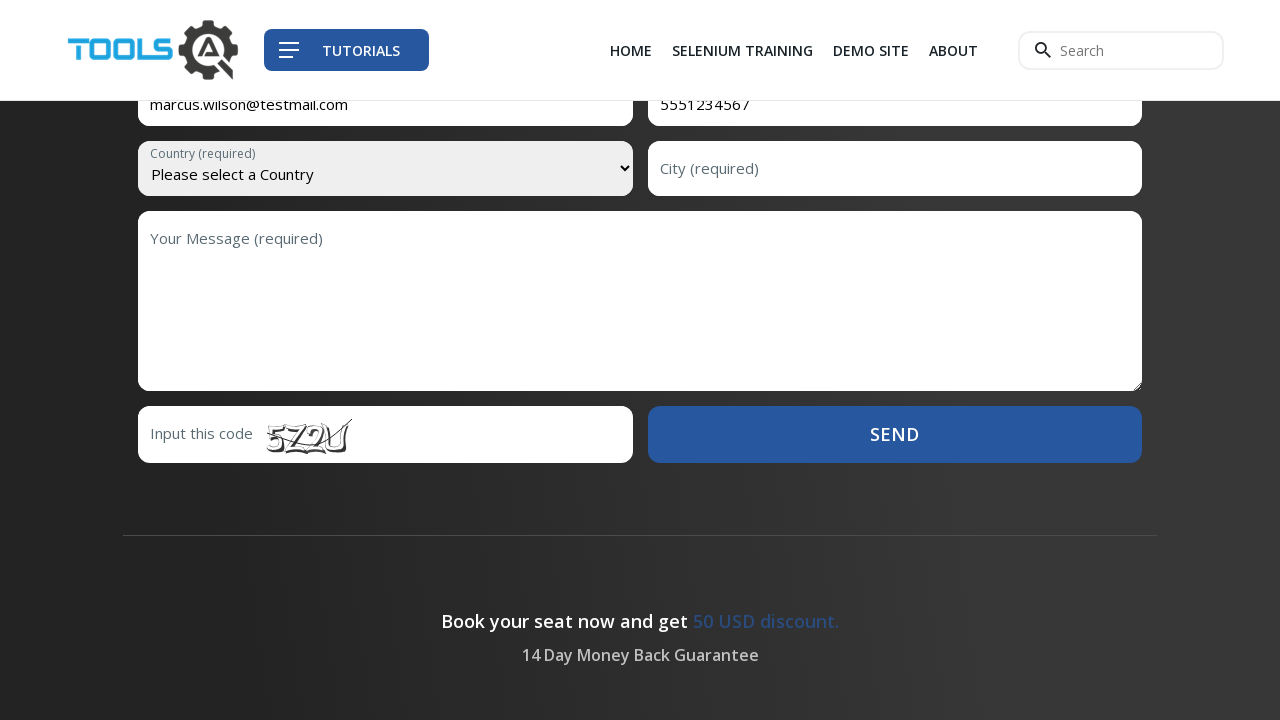

Filled city field with 'Boston' on input#city
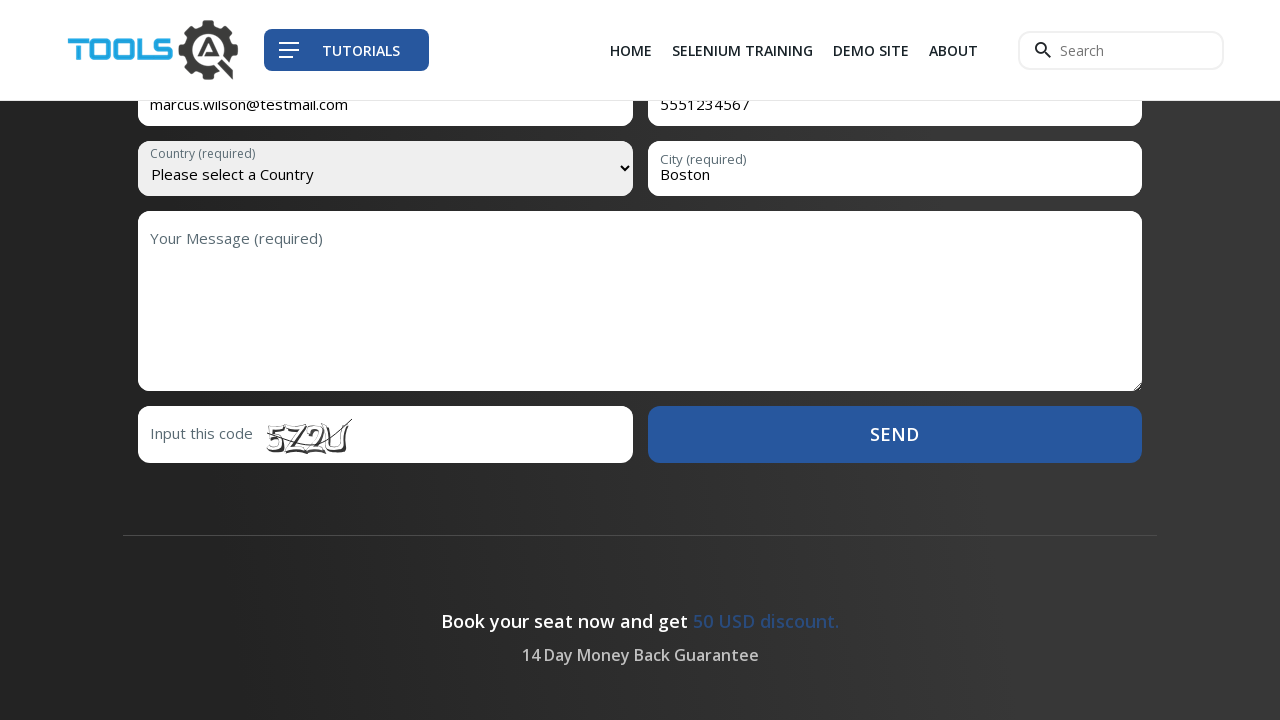

Filled message field with 'I am interested in learning Selenium automation testing' on textarea.upcoming__registration--input
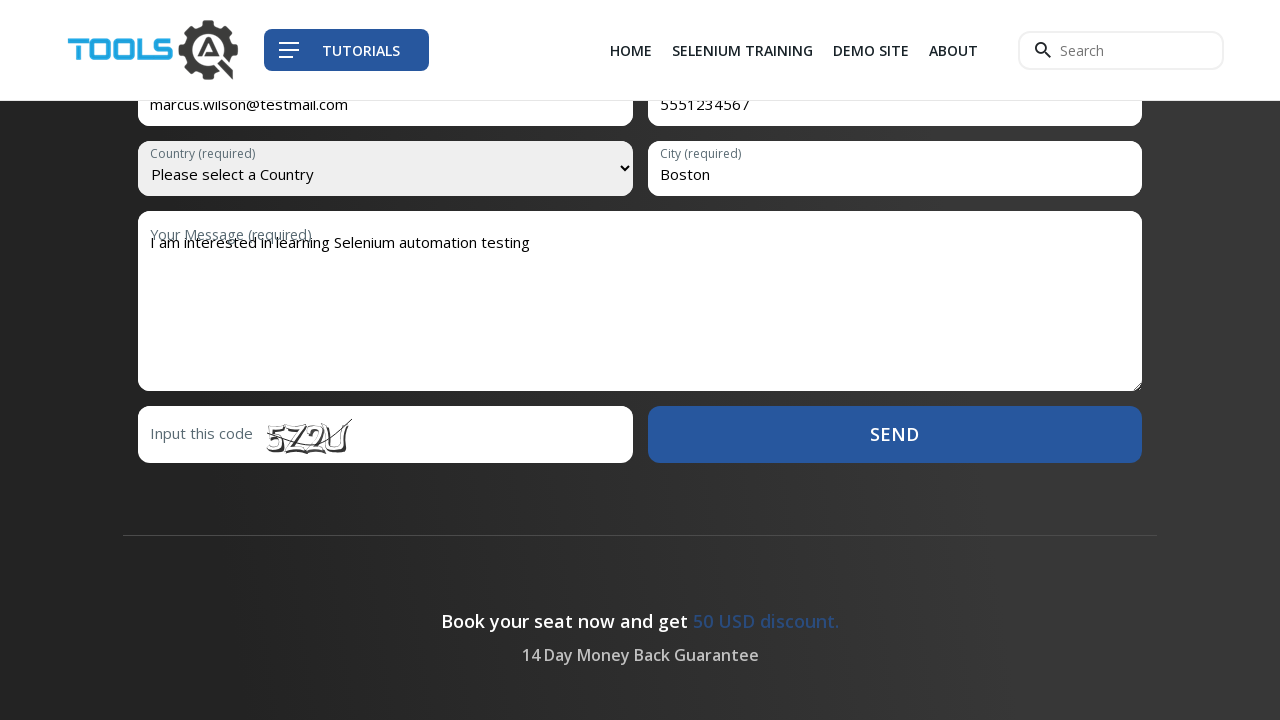

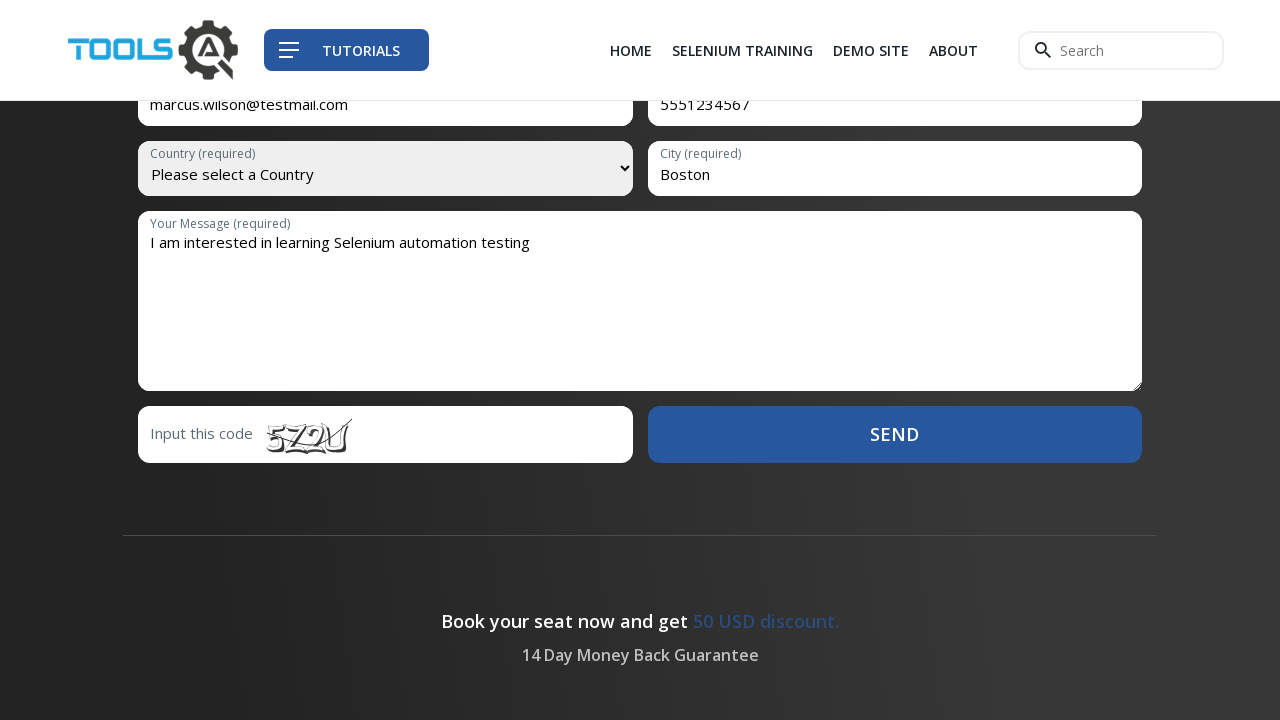